Tests filling an input field within a container on a tutorial page about padding

Starting URL: https://www.hyrtutorials.com/p/add-padding-to-containers.html

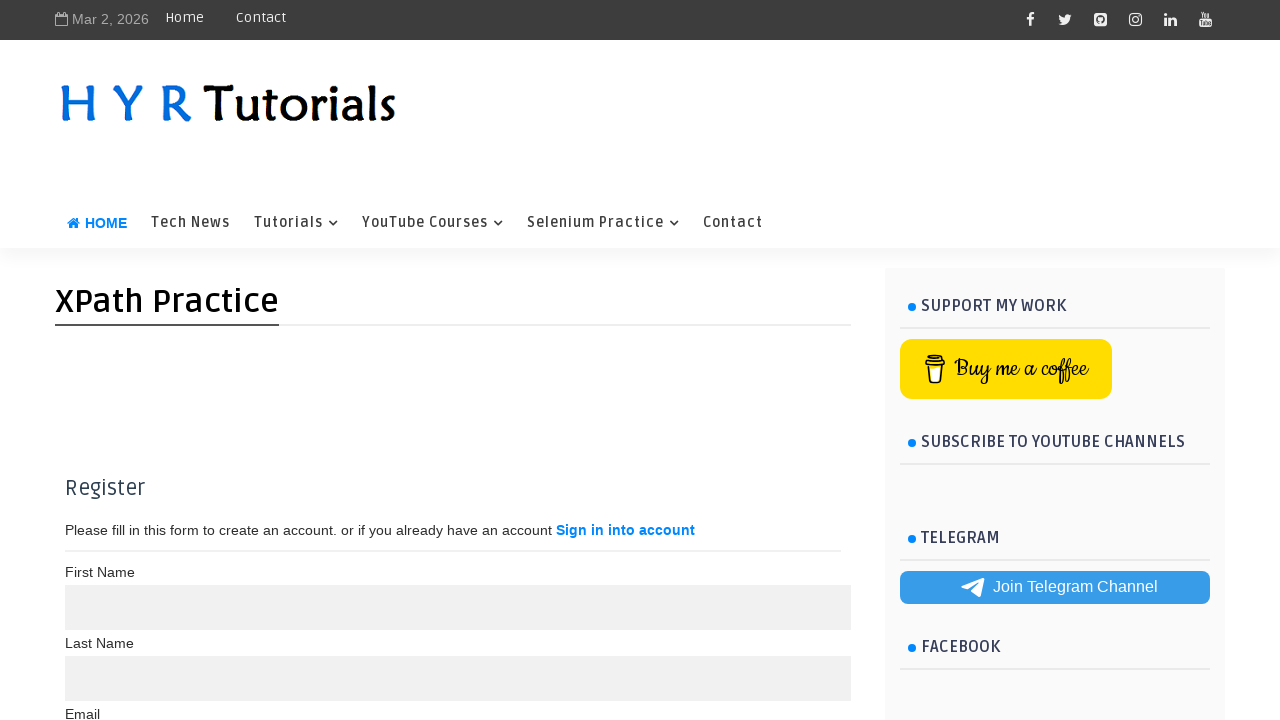

Navigated to HyrTutorials padding tutorial page
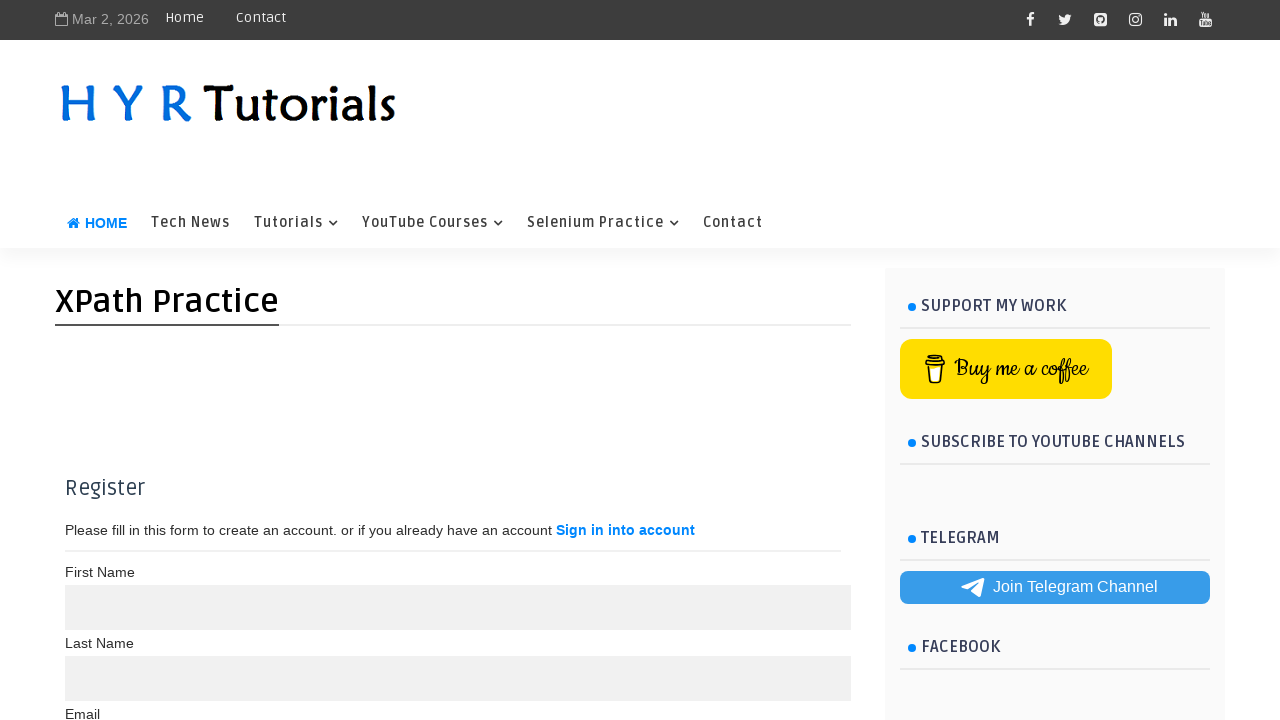

Filled input field within container with 'anuj' on //div[@class='container']/child::input
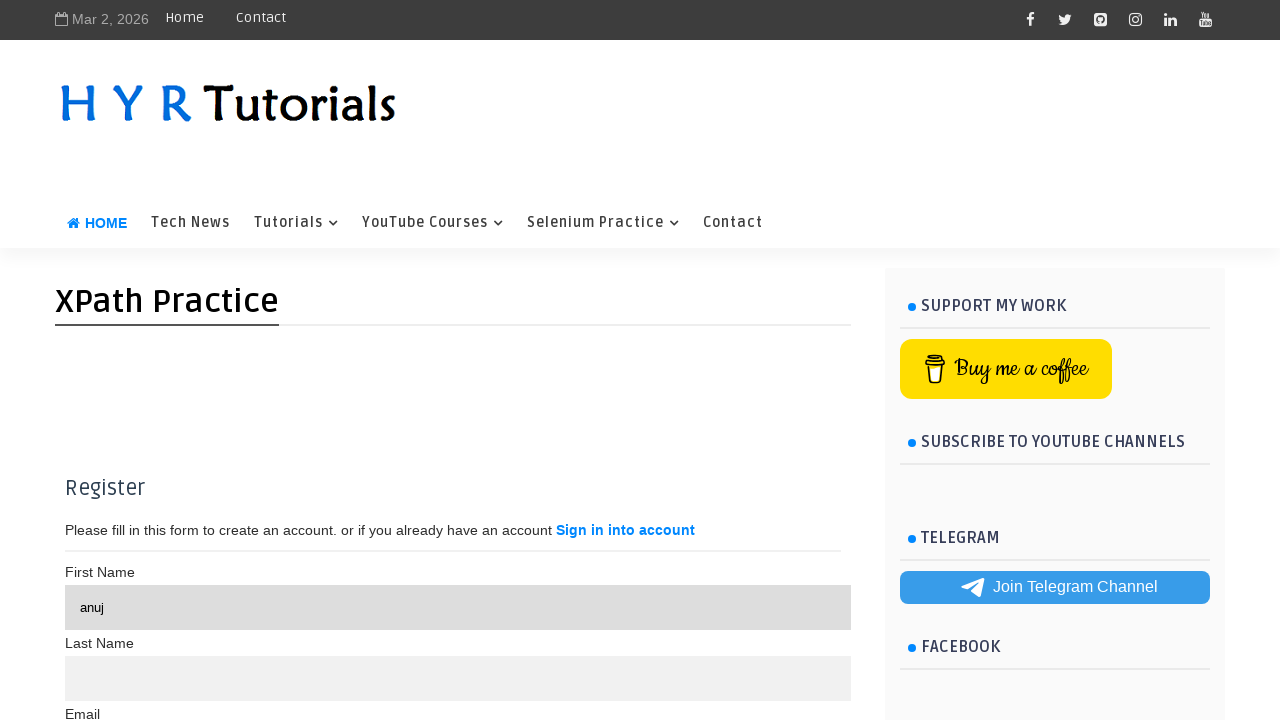

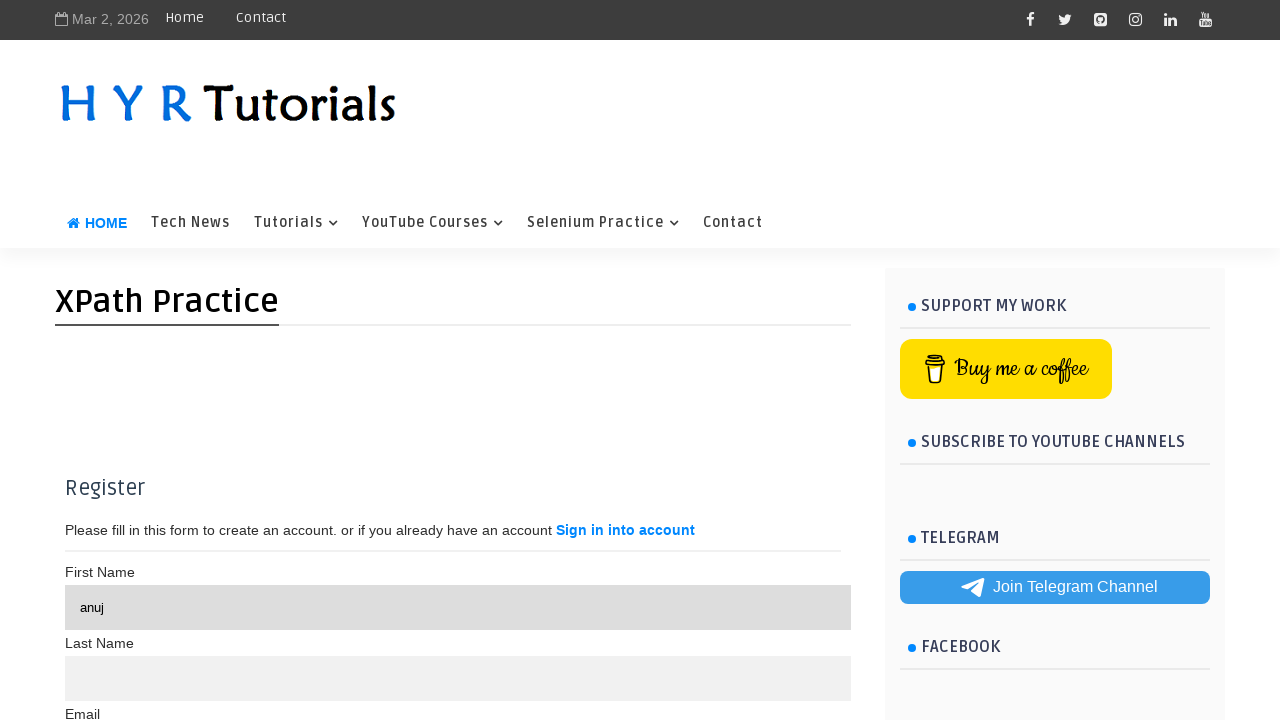